Tests keyboard interaction by holding down the Shift key and pressing 'a' to produce an uppercase 'A' character in an input field

Starting URL: https://www.selenium.dev/selenium/web/single_text_input.html

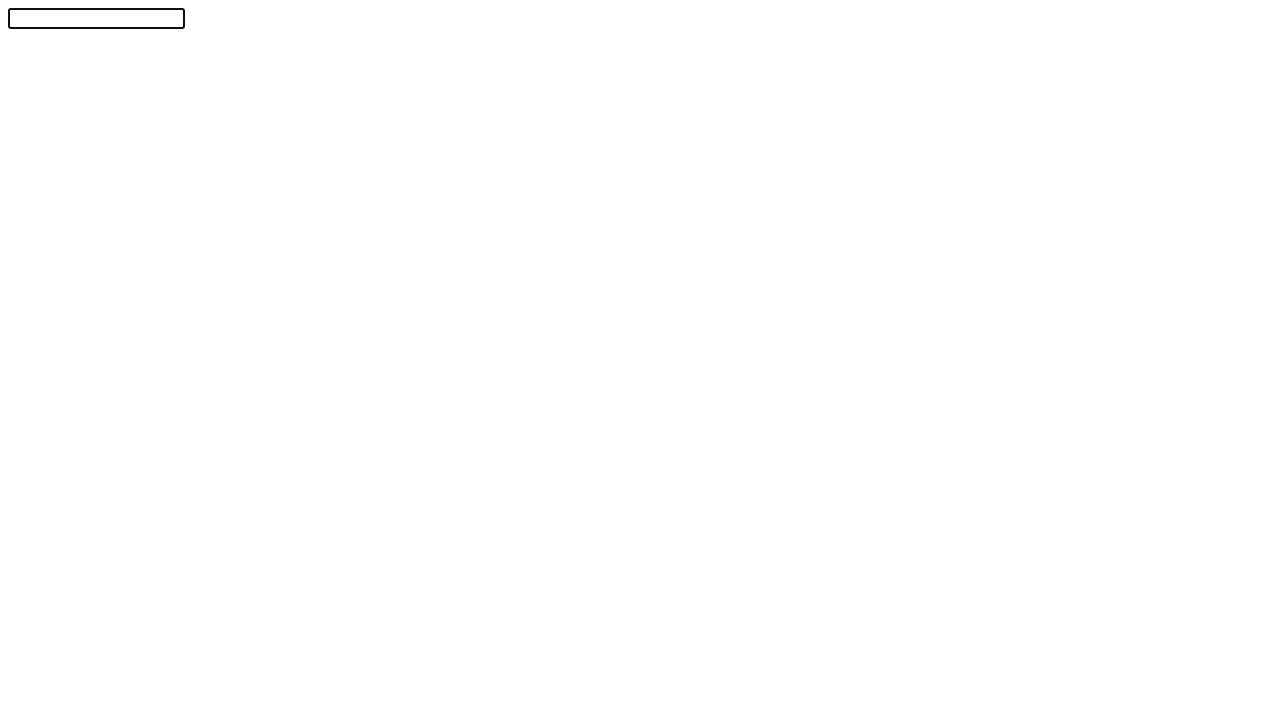

Pressed Shift key down
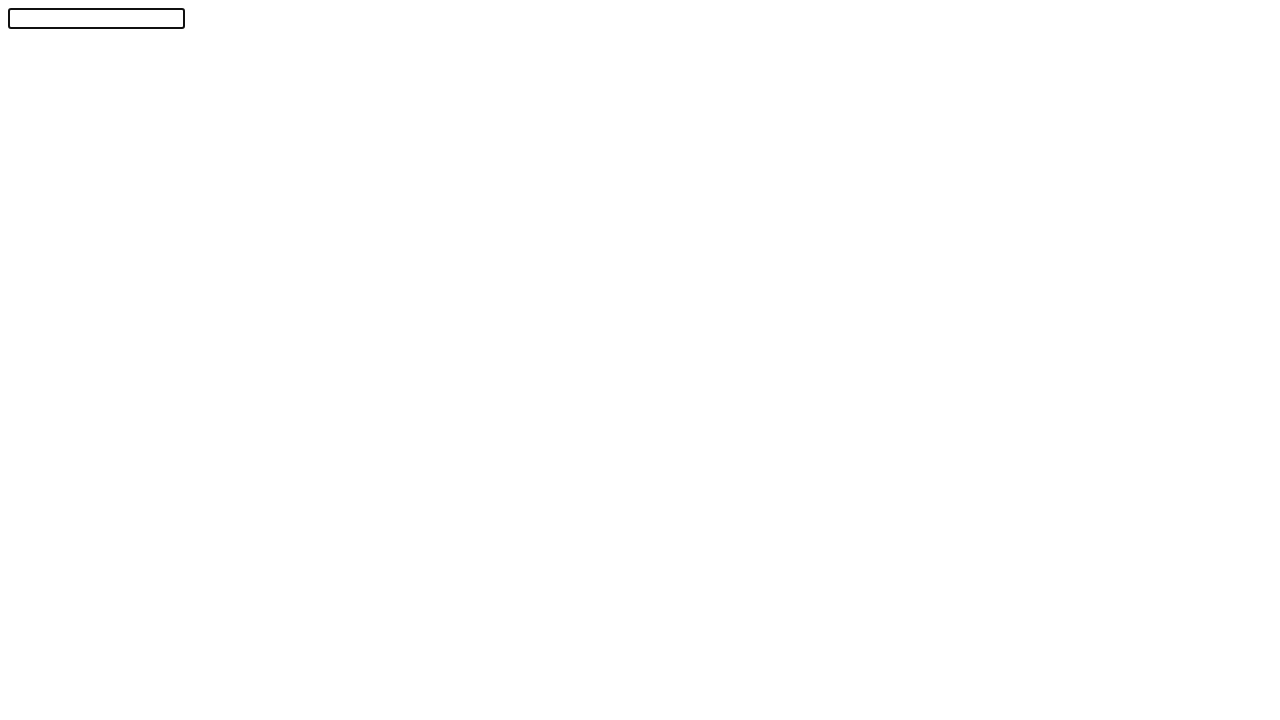

Pressed 'a' key while Shift is held down
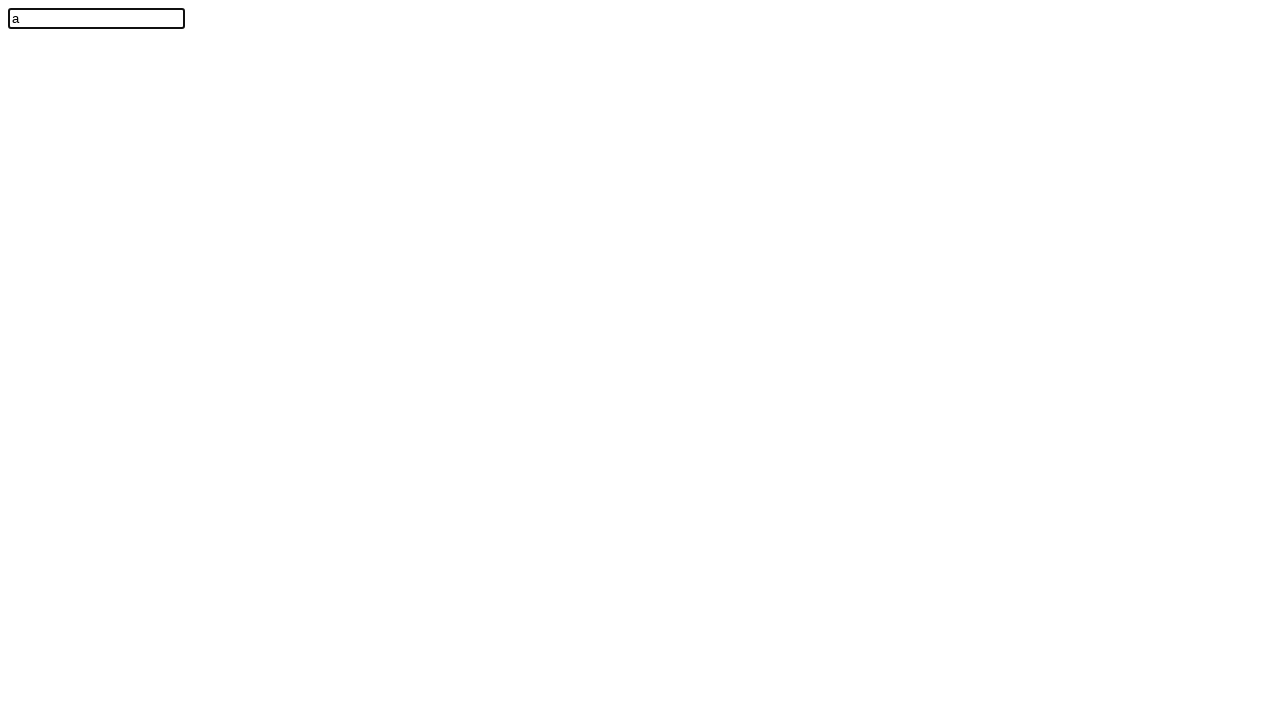

Released Shift key
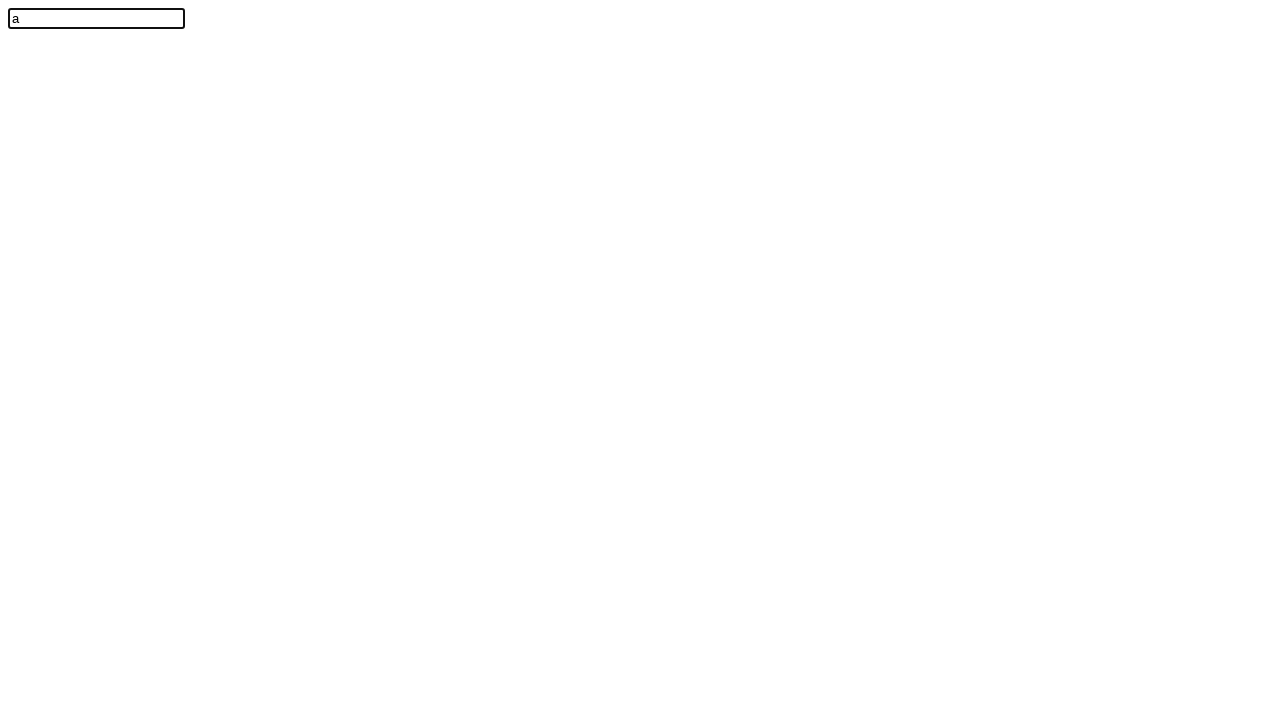

Waited 1 second to observe the uppercase 'A' character in the input field
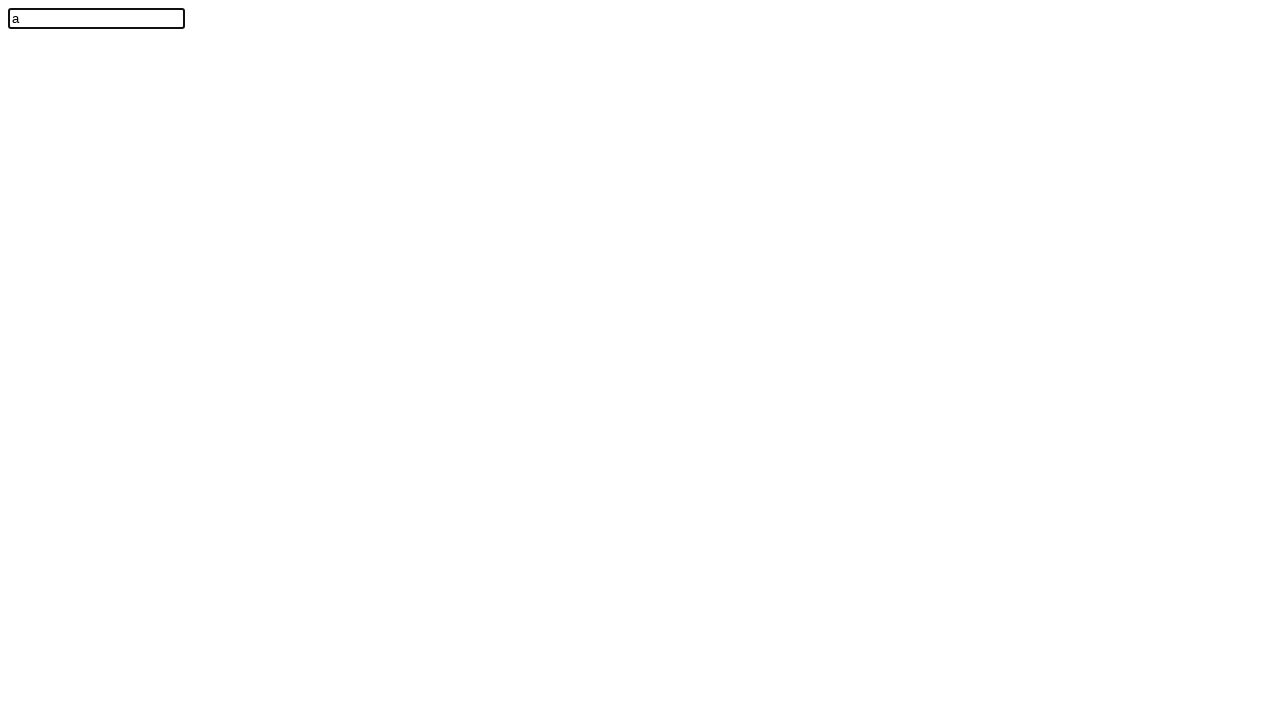

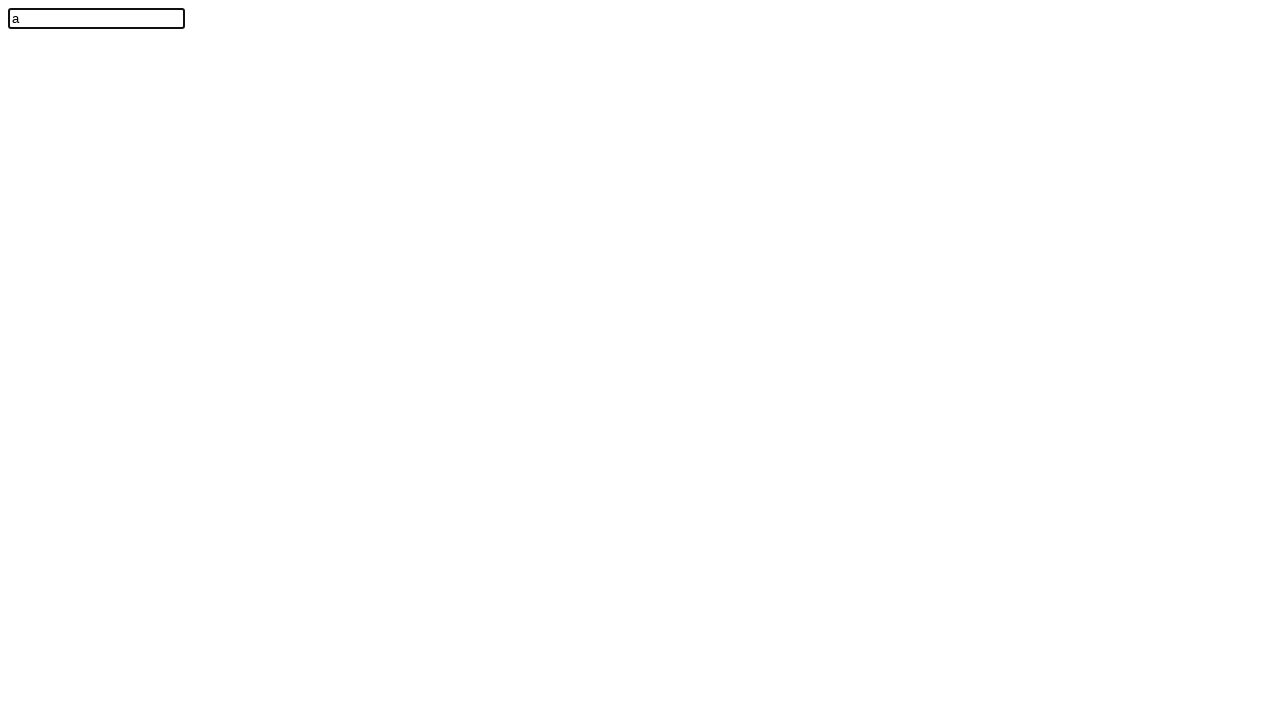